Tests that a saved change to an employee's name persists when switching between employees

Starting URL: https://devmountain-qa.github.io/employee-manager/1.2_Version/index.html

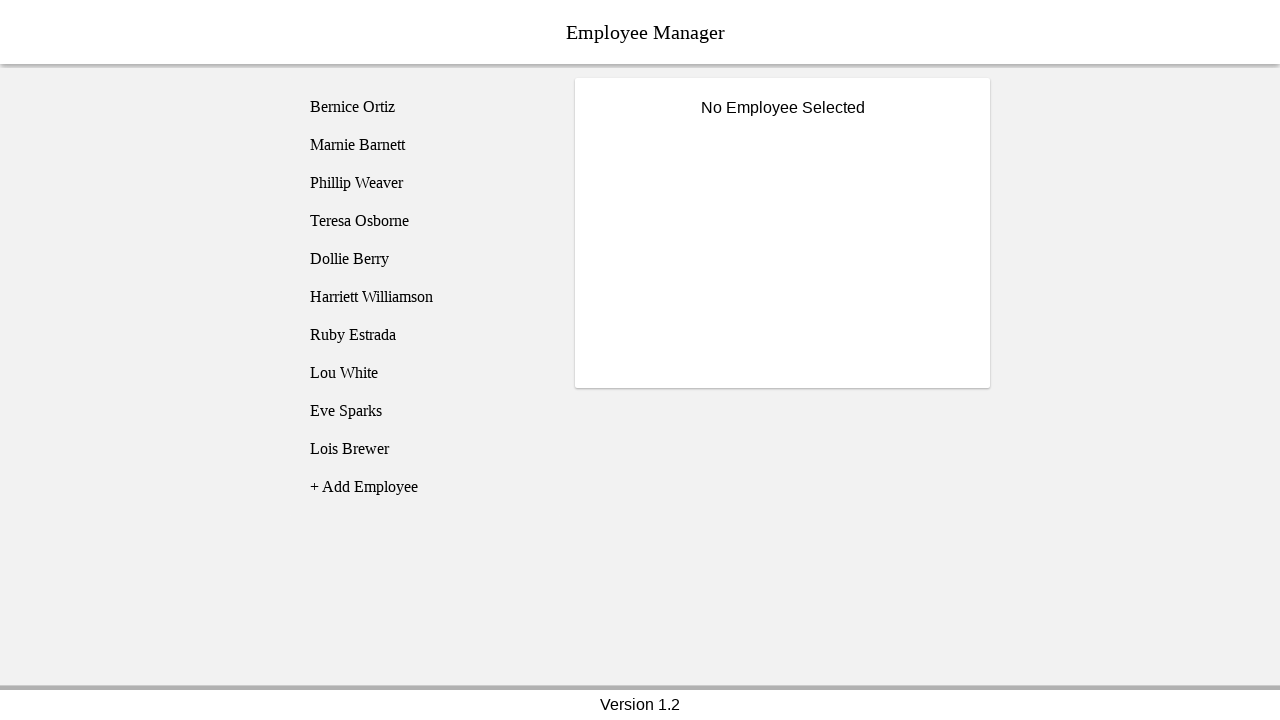

Clicked on Bernice Ortiz employee at (425, 107) on [name='employee1']
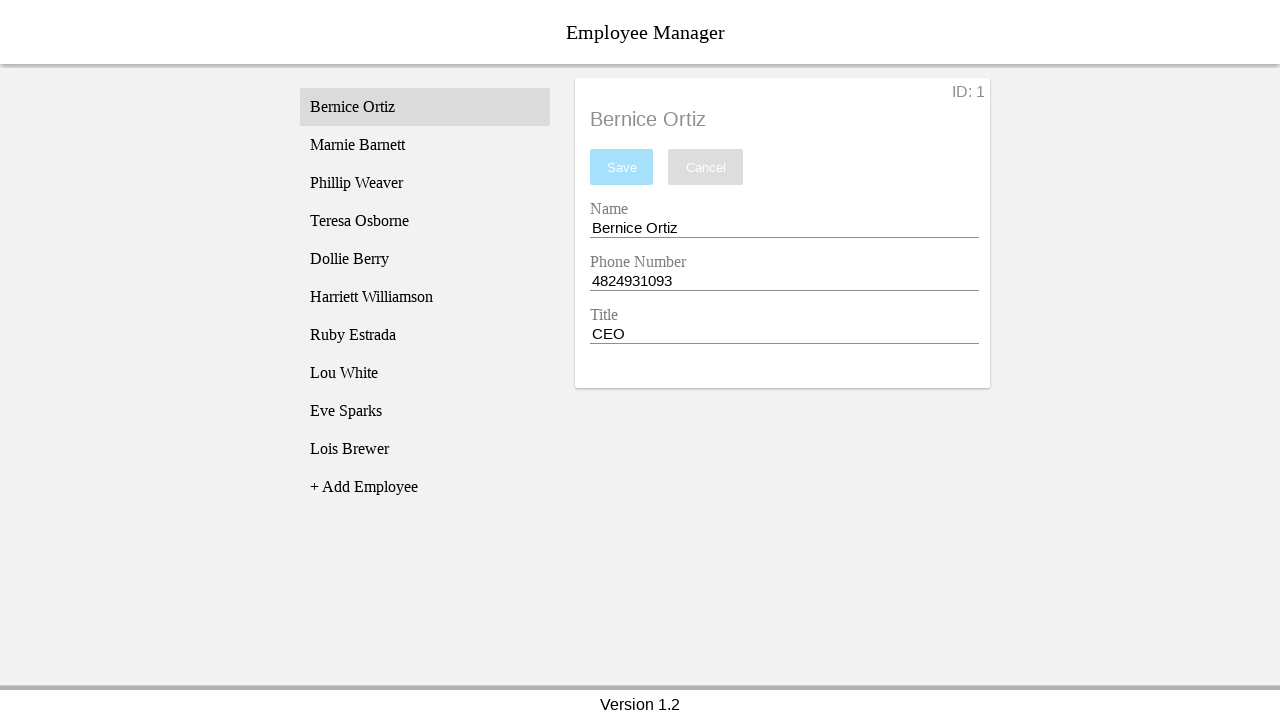

Name input field became visible
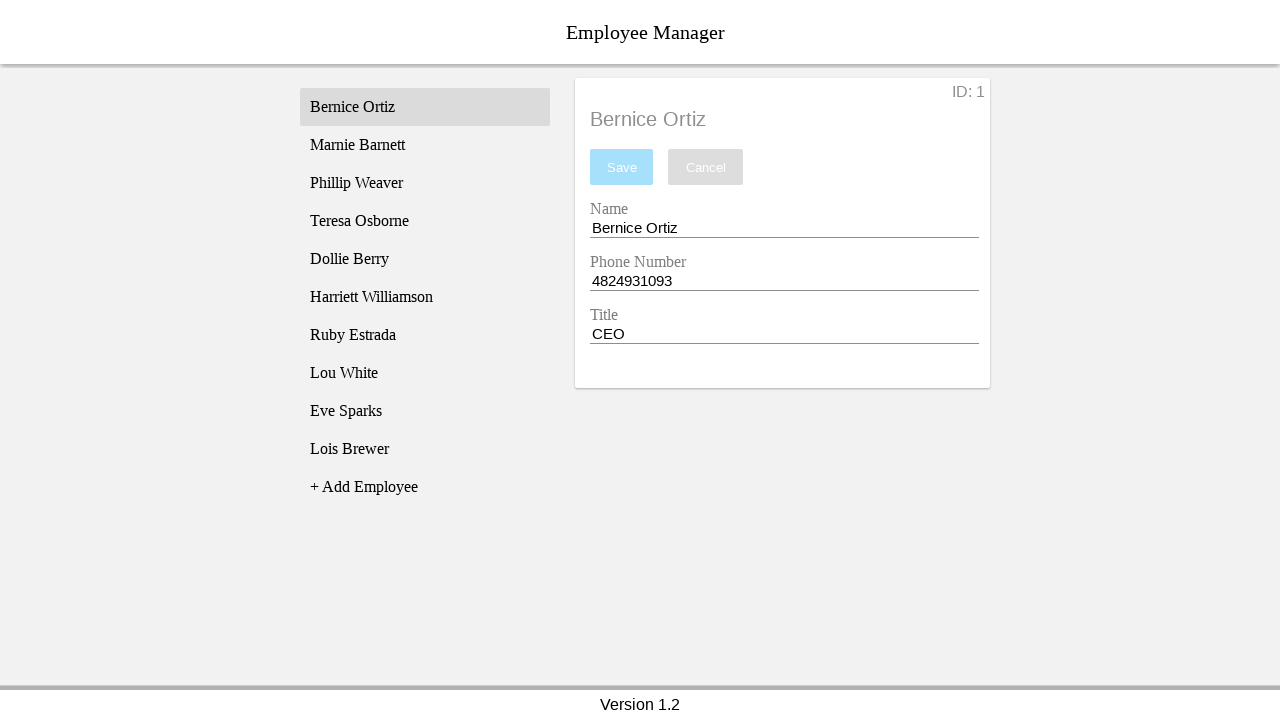

Filled name field with 'Test Name' on [name='nameEntry']
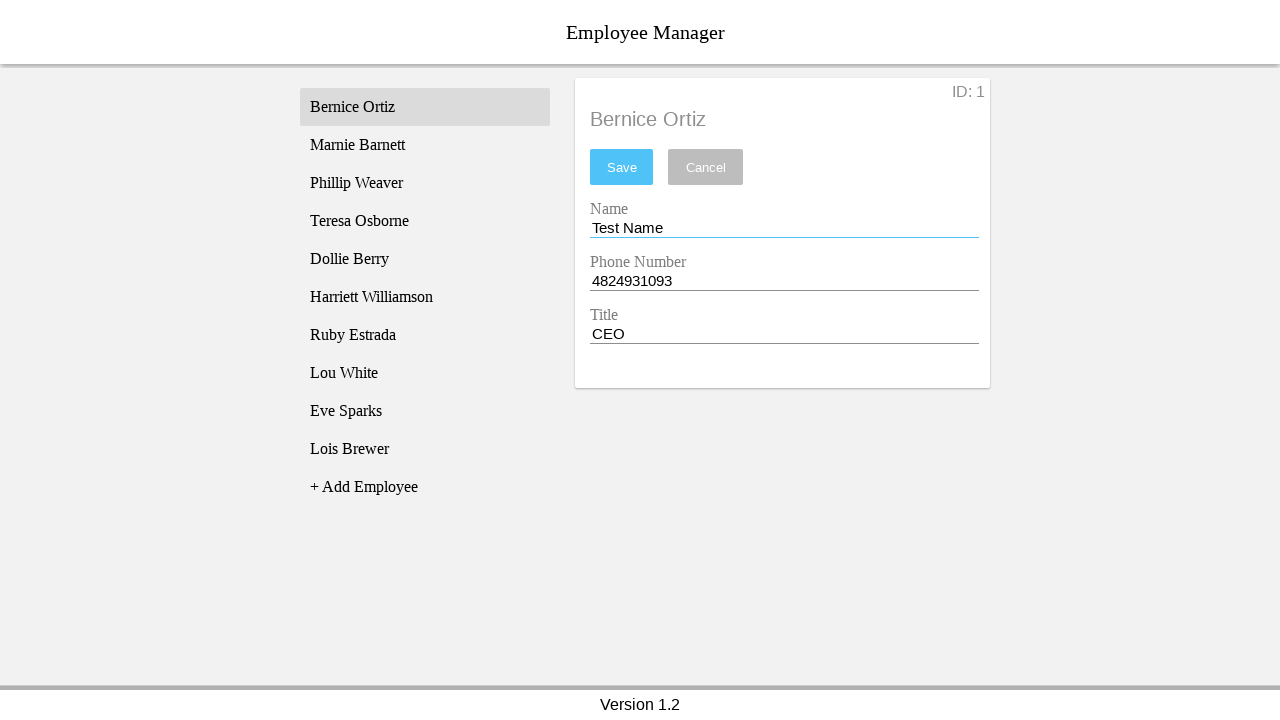

Clicked save button to save the name change at (622, 167) on #saveBtn
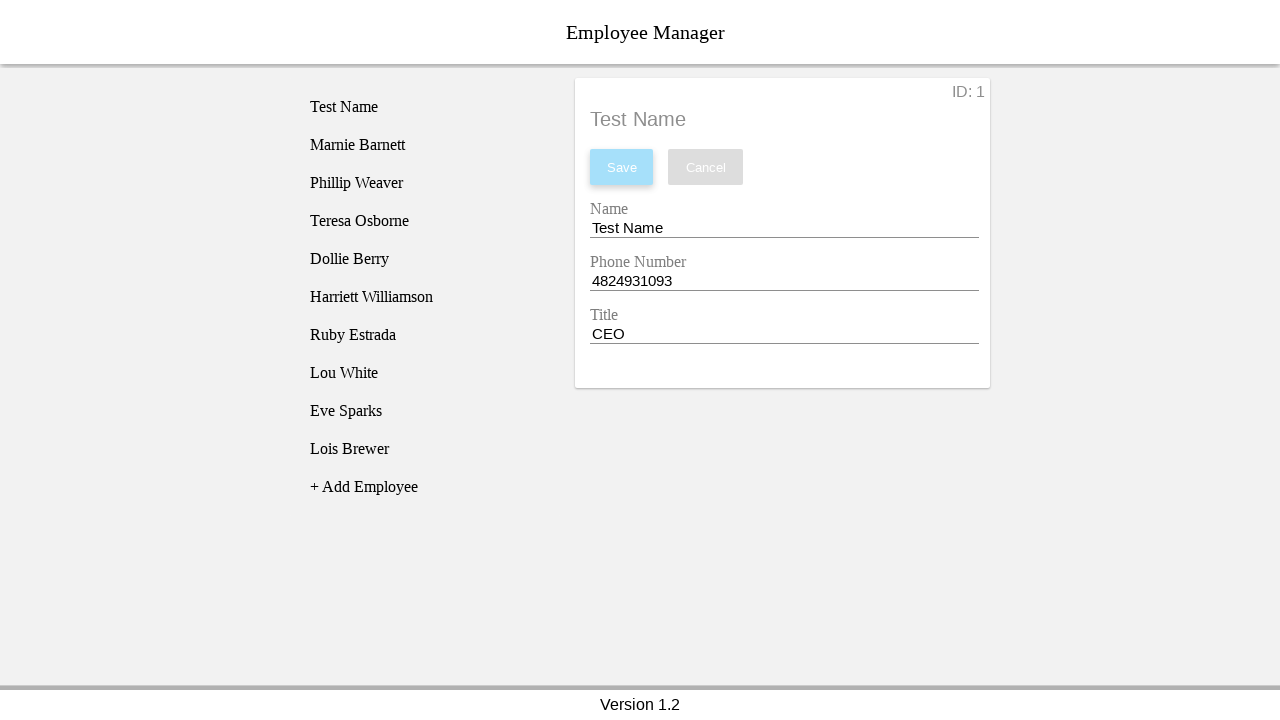

Clicked on Phillip Weaver employee at (425, 183) on [name='employee3']
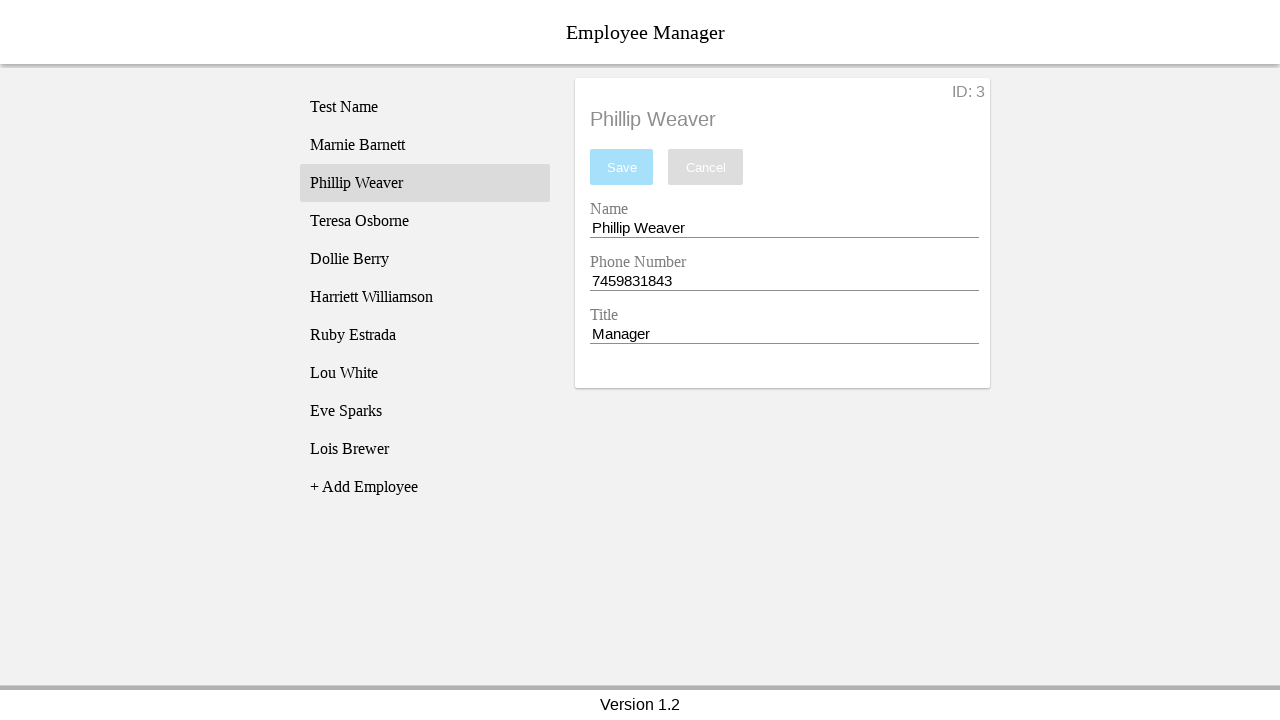

Phillip's name displayed in employee title
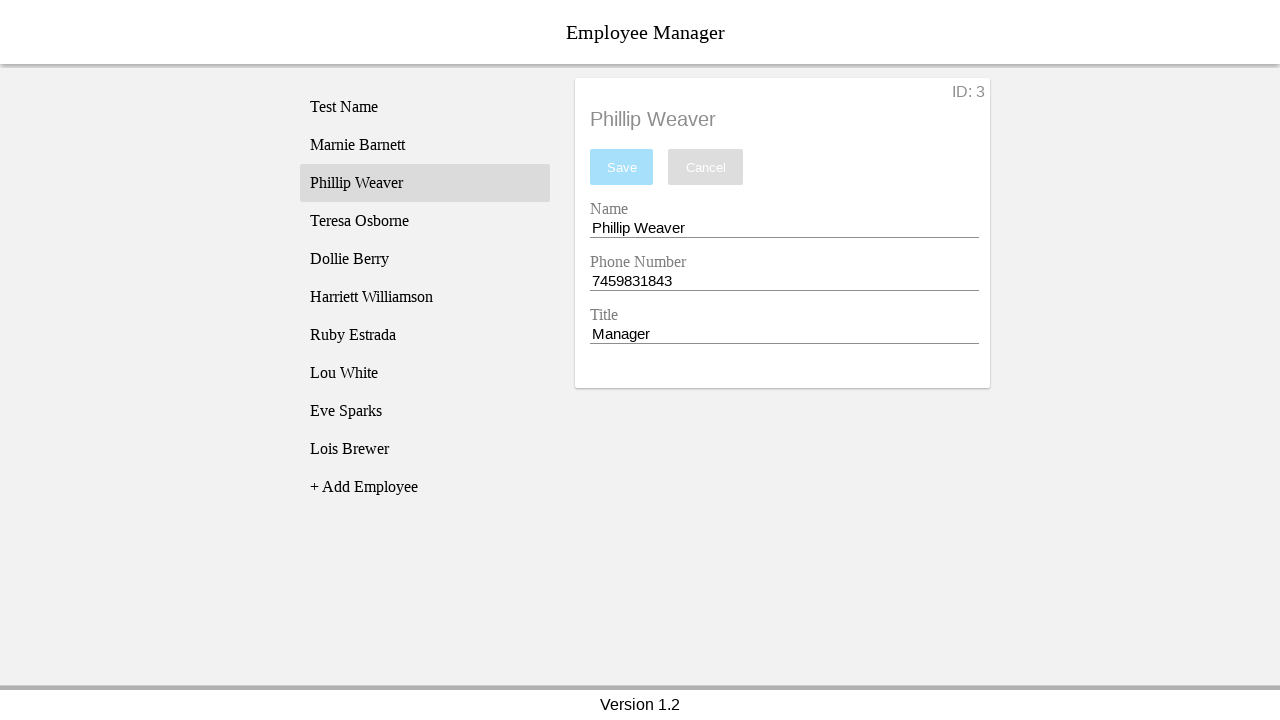

Clicked back on Bernice Ortiz employee at (425, 107) on [name='employee1']
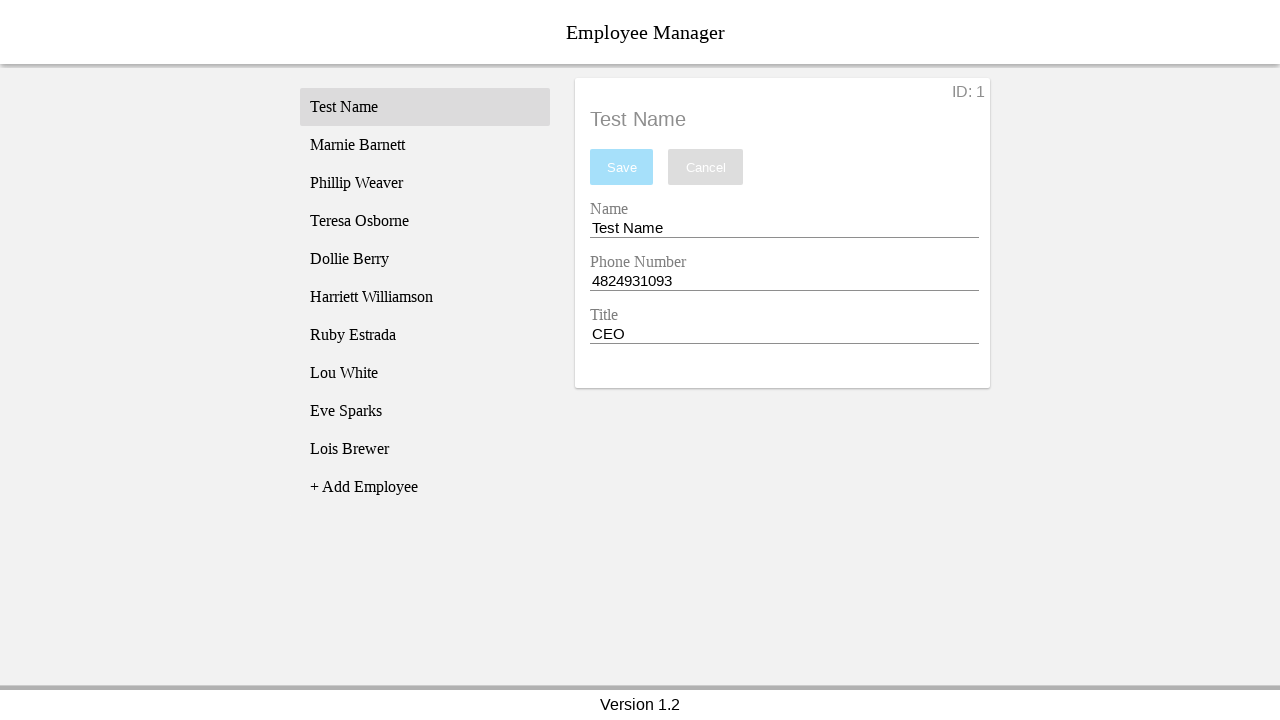

Verified that Bernice's name persisted as 'Test Name'
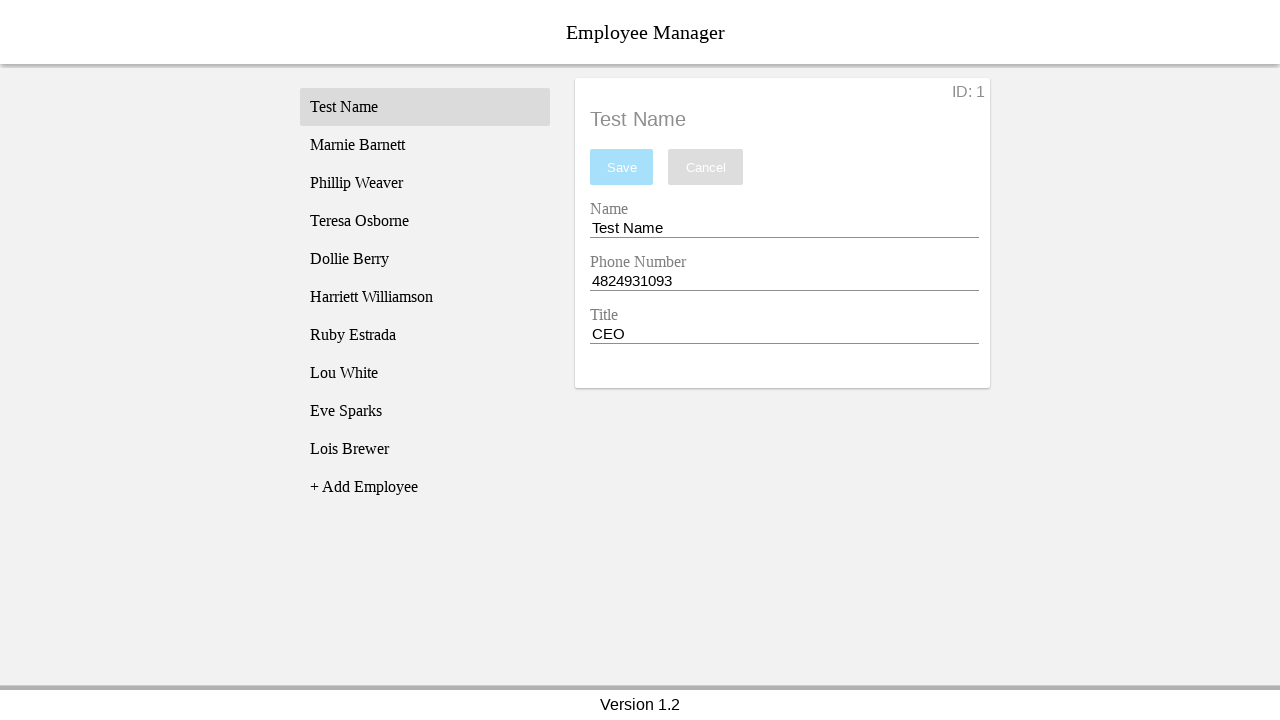

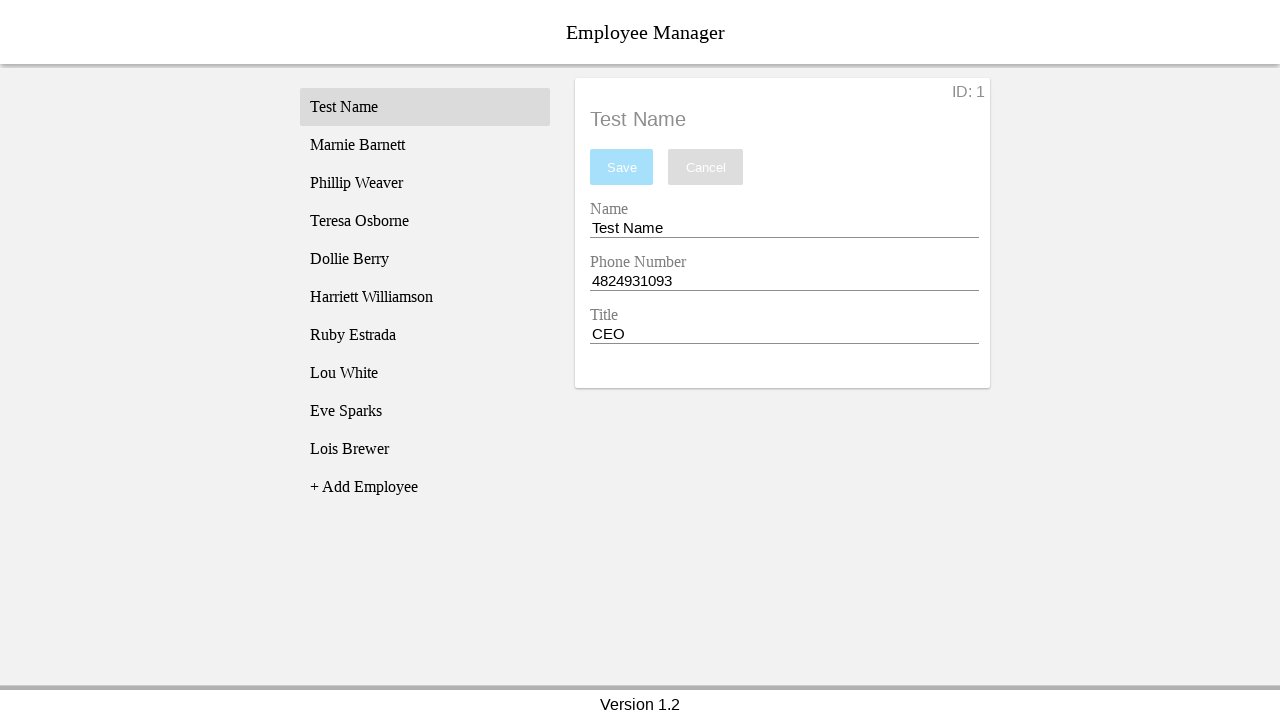